Navigates to DuckDuckGo homepage and verifies the page title contains "DuckDuckGo"

Starting URL: https://duckduckgo.com/

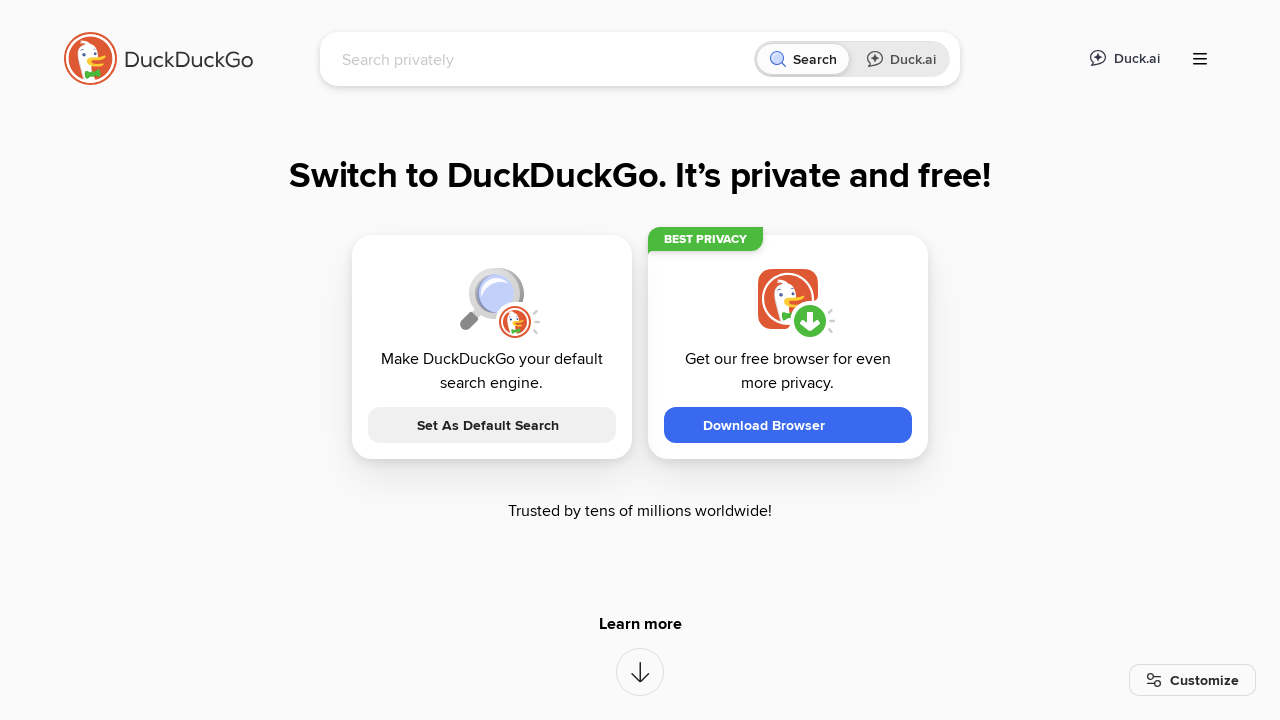

Verified page title contains 'DuckDuckGo'
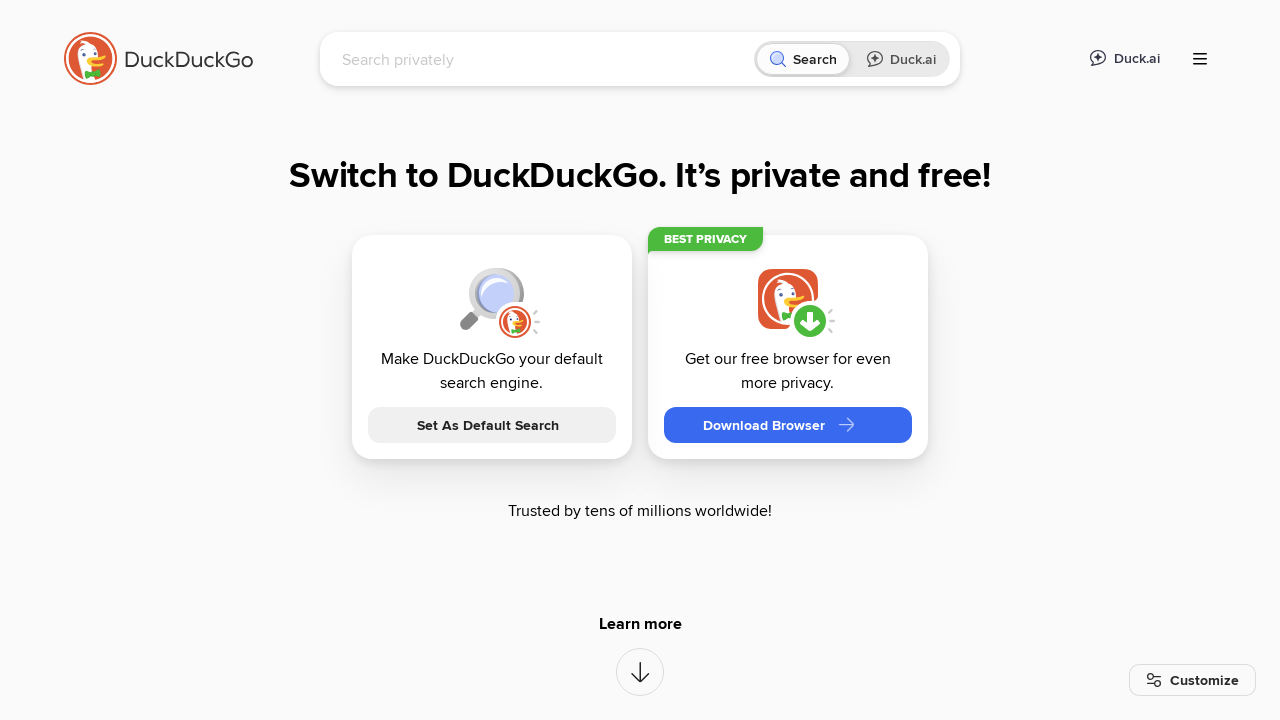

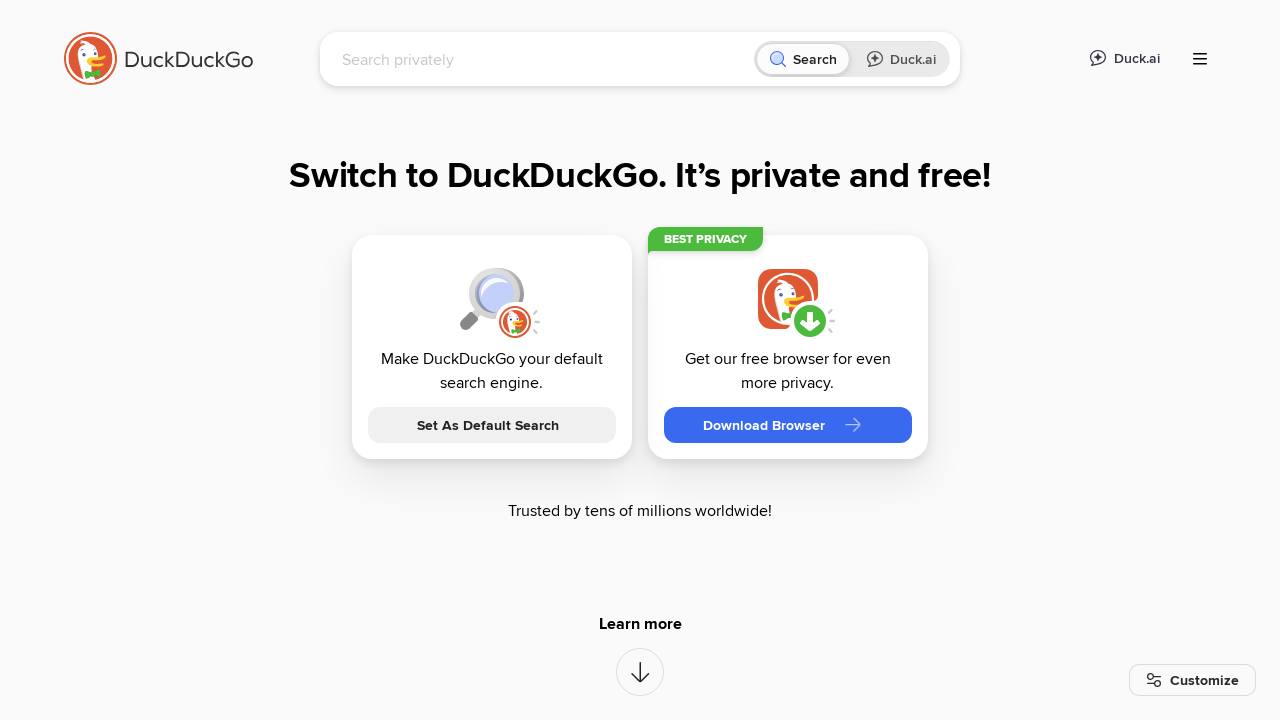